Navigates to a login practice page and verifies the page loads by checking the title

Starting URL: https://rahulshettyacademy.com/loginpagePractise/

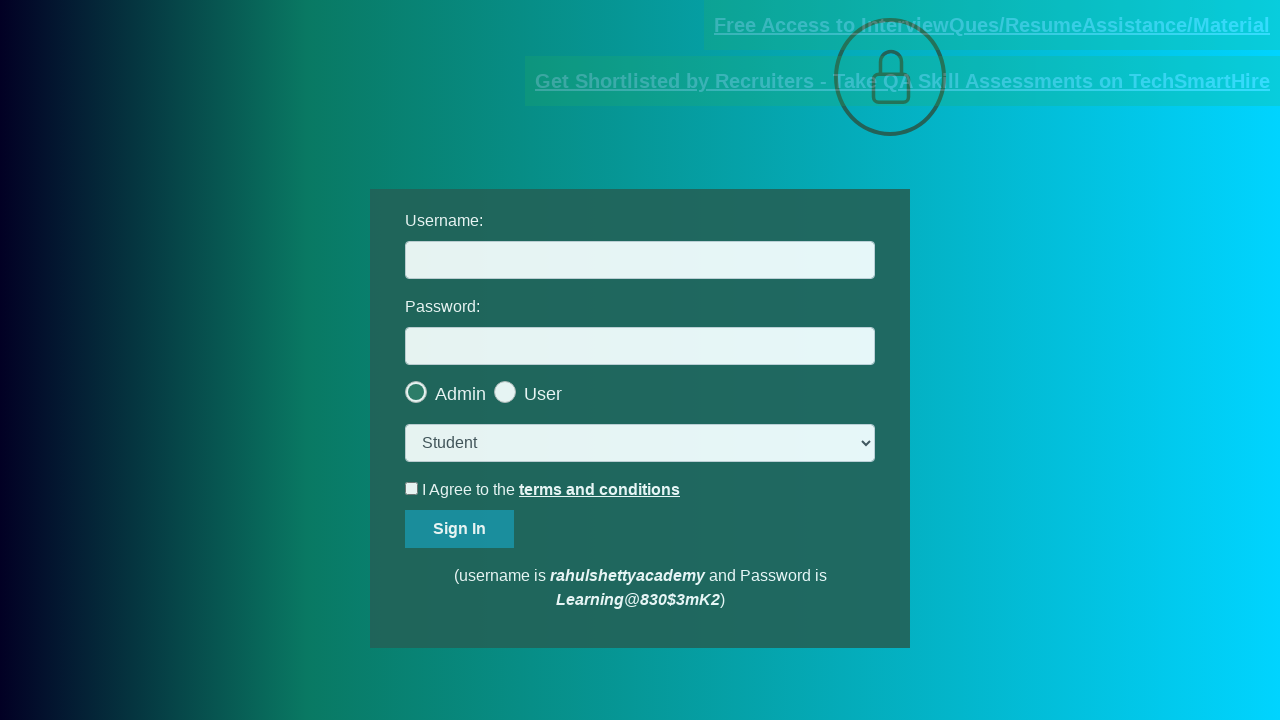

Waited for page to reach domcontentloaded state
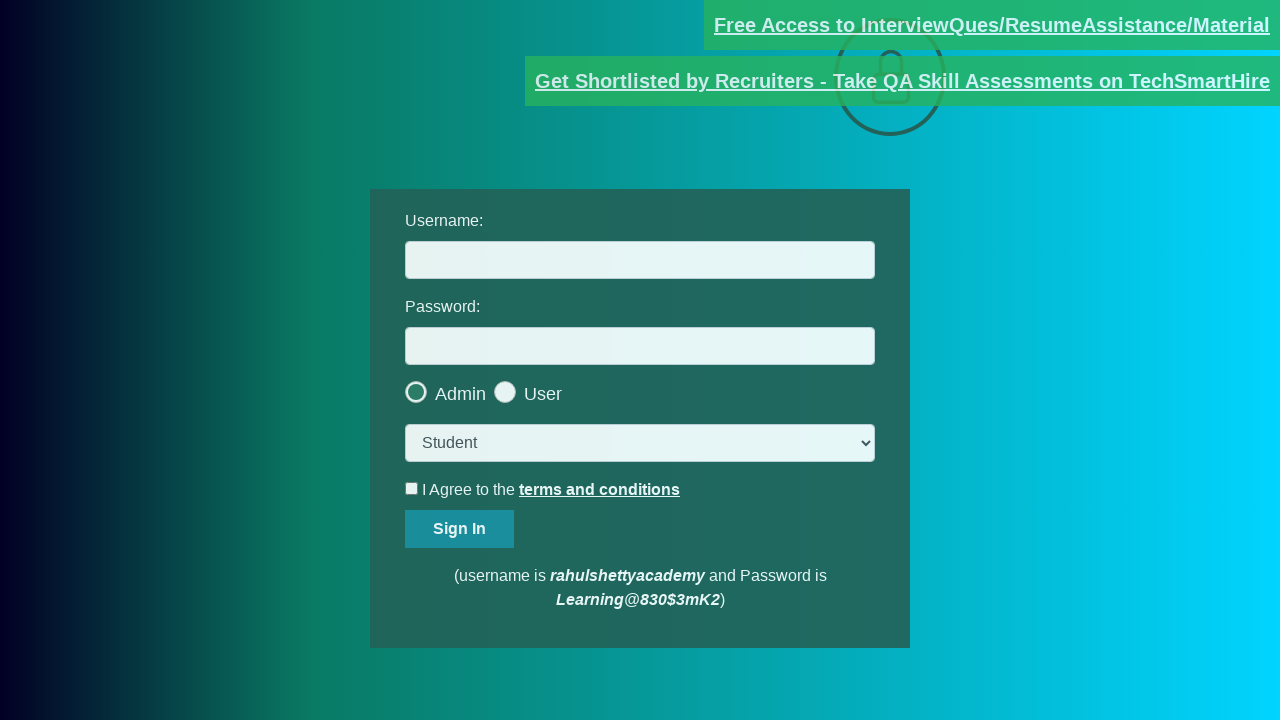

Retrieved page title: 'LoginPage Practise | Rahul Shetty Academy'
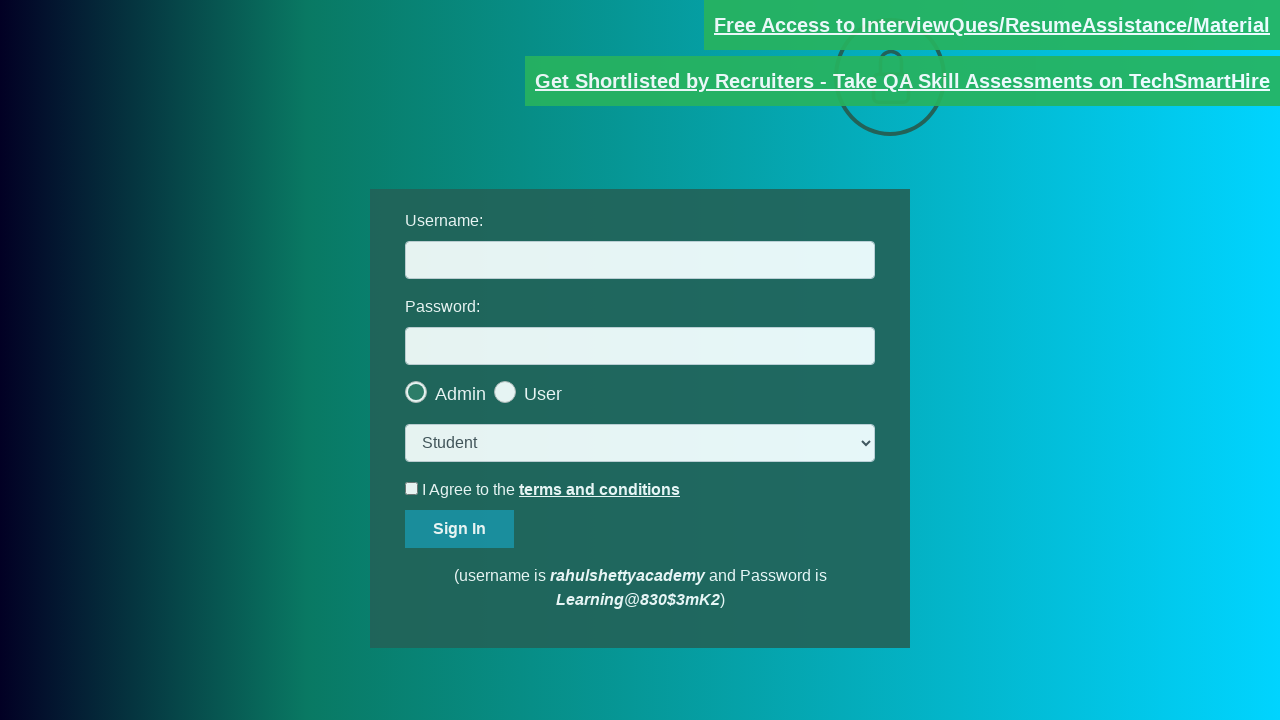

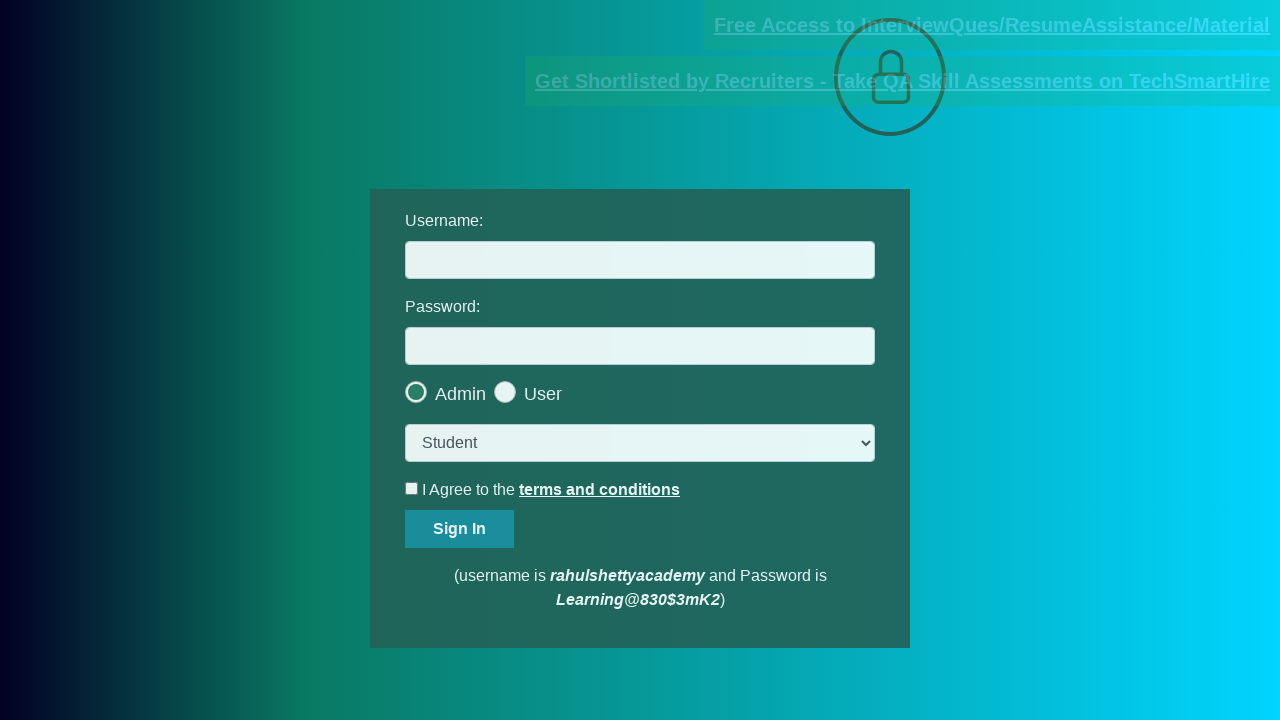